Tests JavaScript Confirm dialog by clicking a button, accepting the confirm dialog, and verifying the result text shows 'Ok'

Starting URL: https://the-internet.herokuapp.com/javascript_alerts

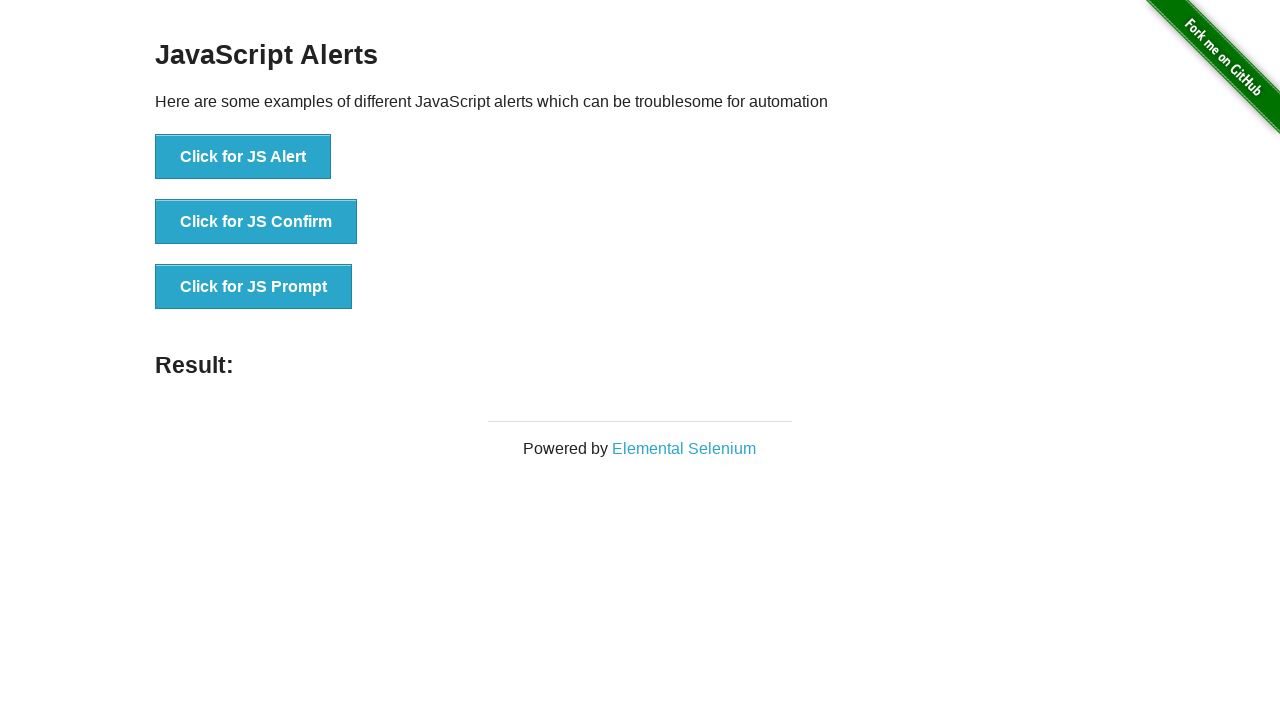

Set up dialog handler to accept confirm dialogs
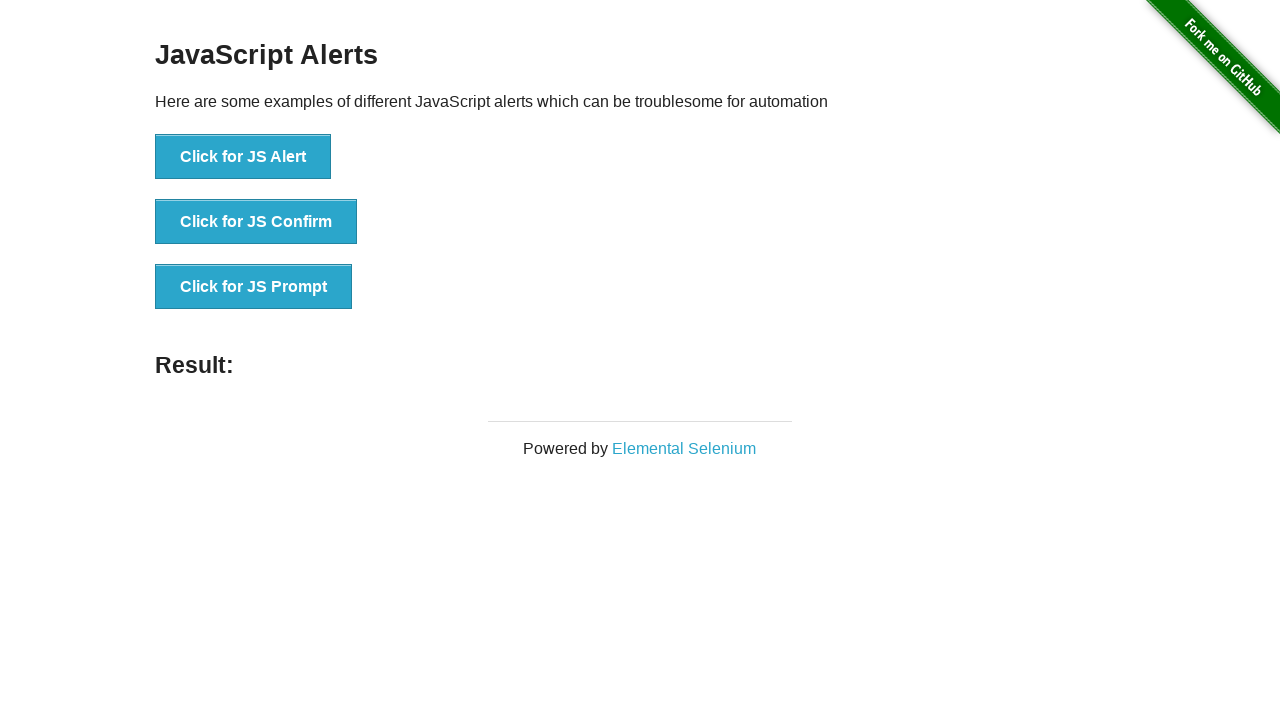

Clicked the JS Confirm button at (256, 222) on xpath=//button[contains(text(), 'Click for JS Confirm')]
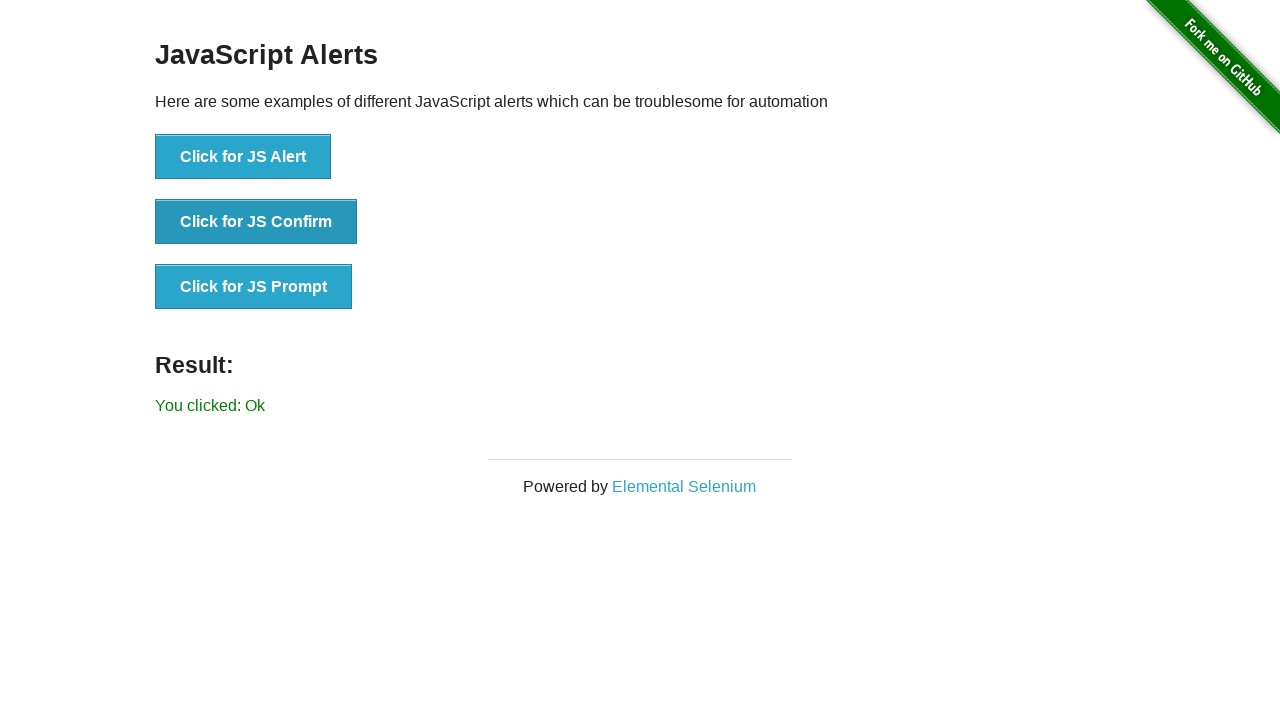

Verified result text shows 'You clicked: Ok' confirming dialog was accepted
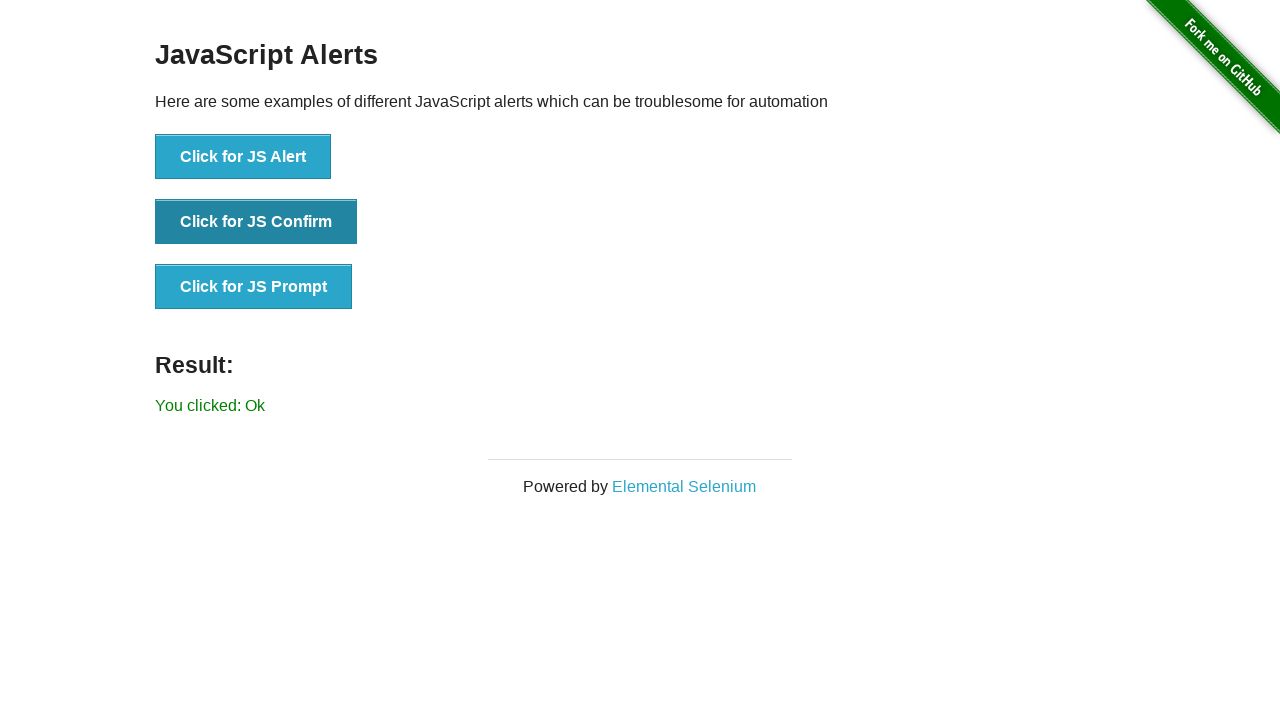

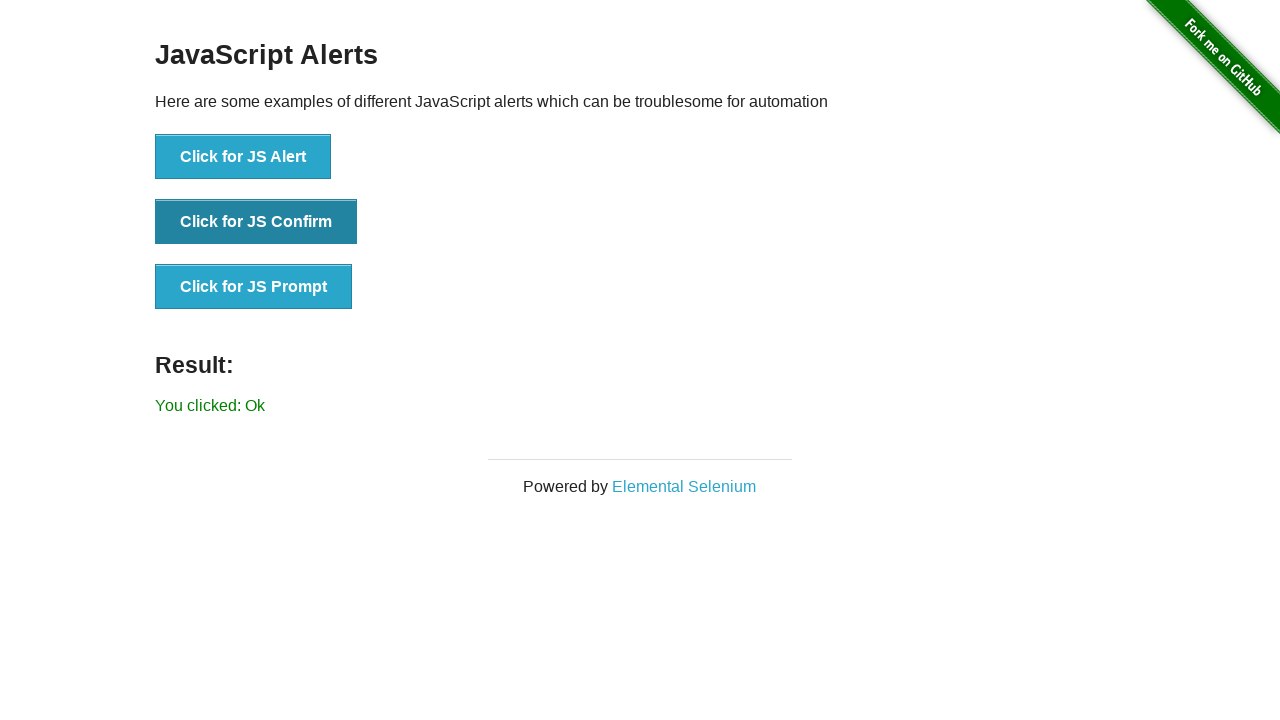